Tests navigation to the dropdown menu page by clicking the dropdown menu link and verifying the page heading displays "Dropdown menu"

Starting URL: https://bonigarcia.dev/selenium-webdriver-java/index.html

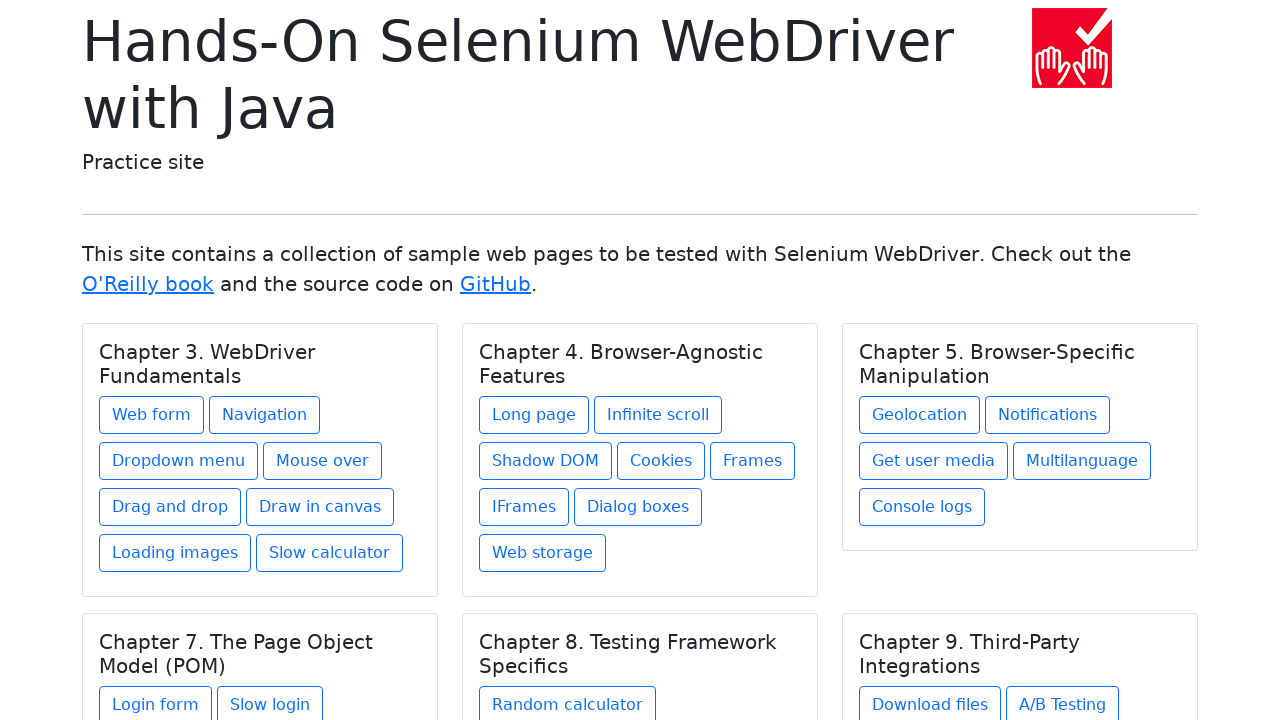

Navigated to index page
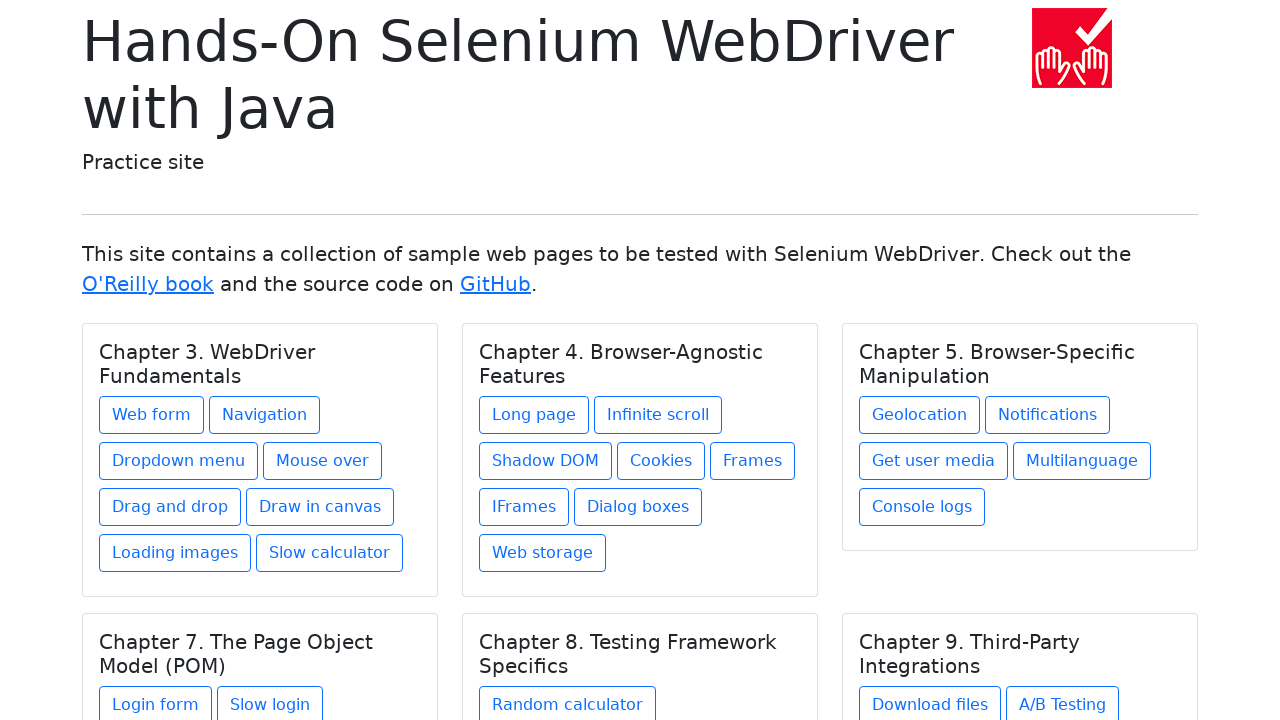

Clicked dropdown menu link at (178, 461) on xpath=//a[@href = 'dropdown-menu.html']
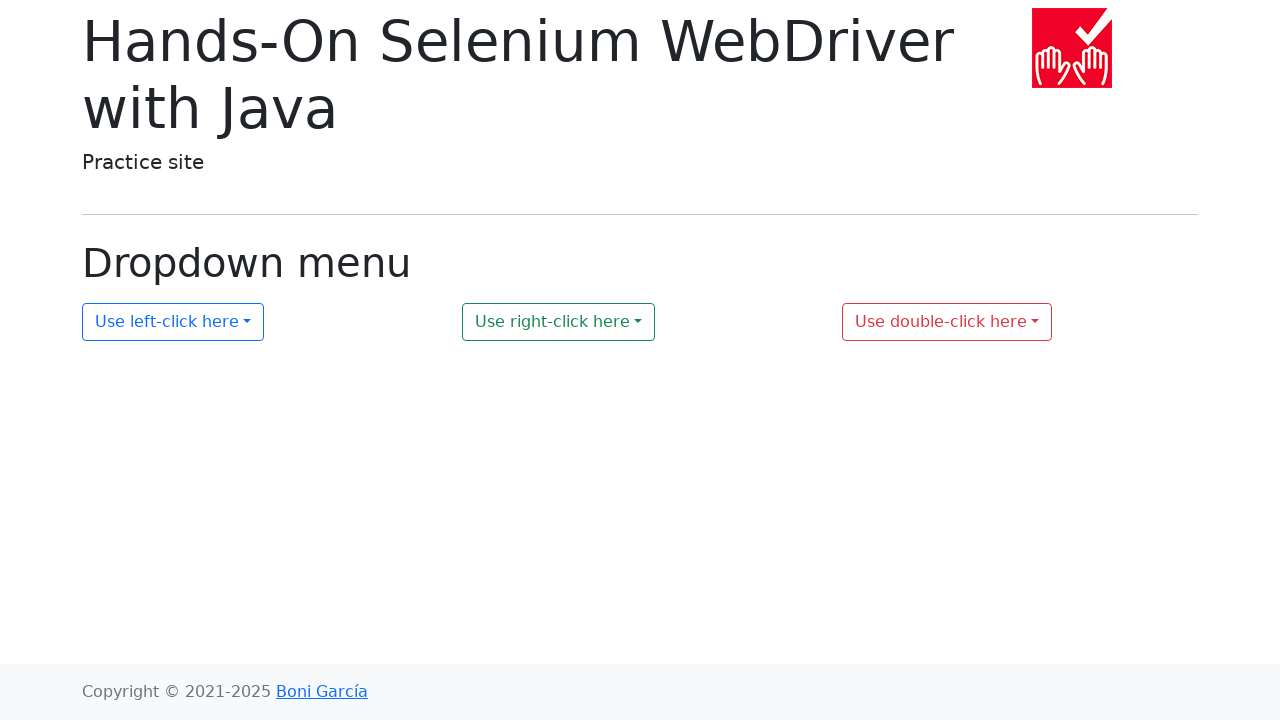

Page heading loaded
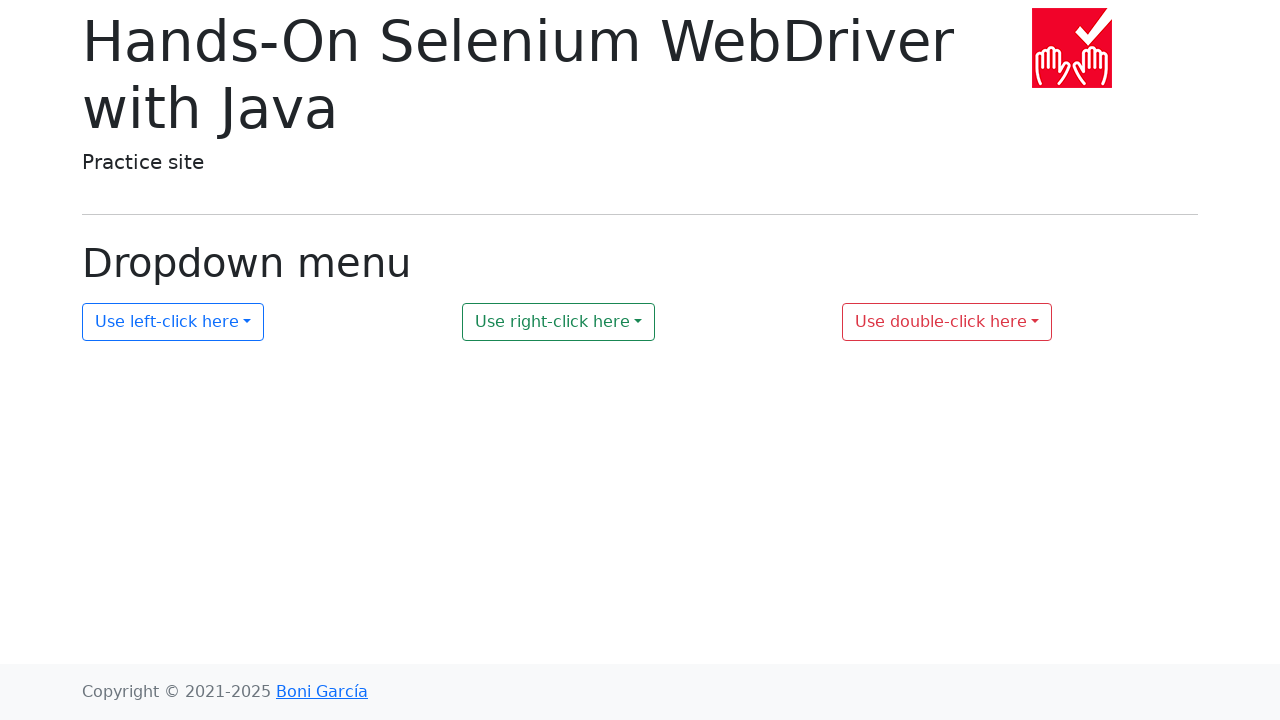

Verified page heading displays 'Dropdown menu'
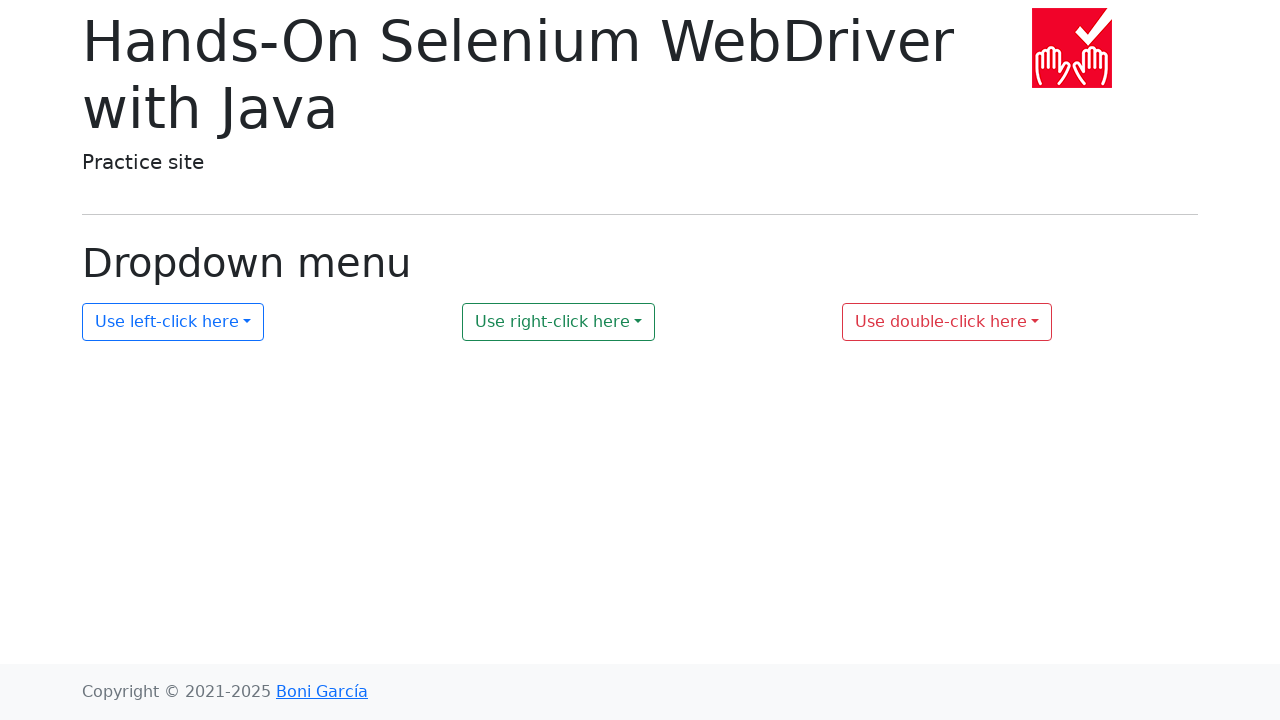

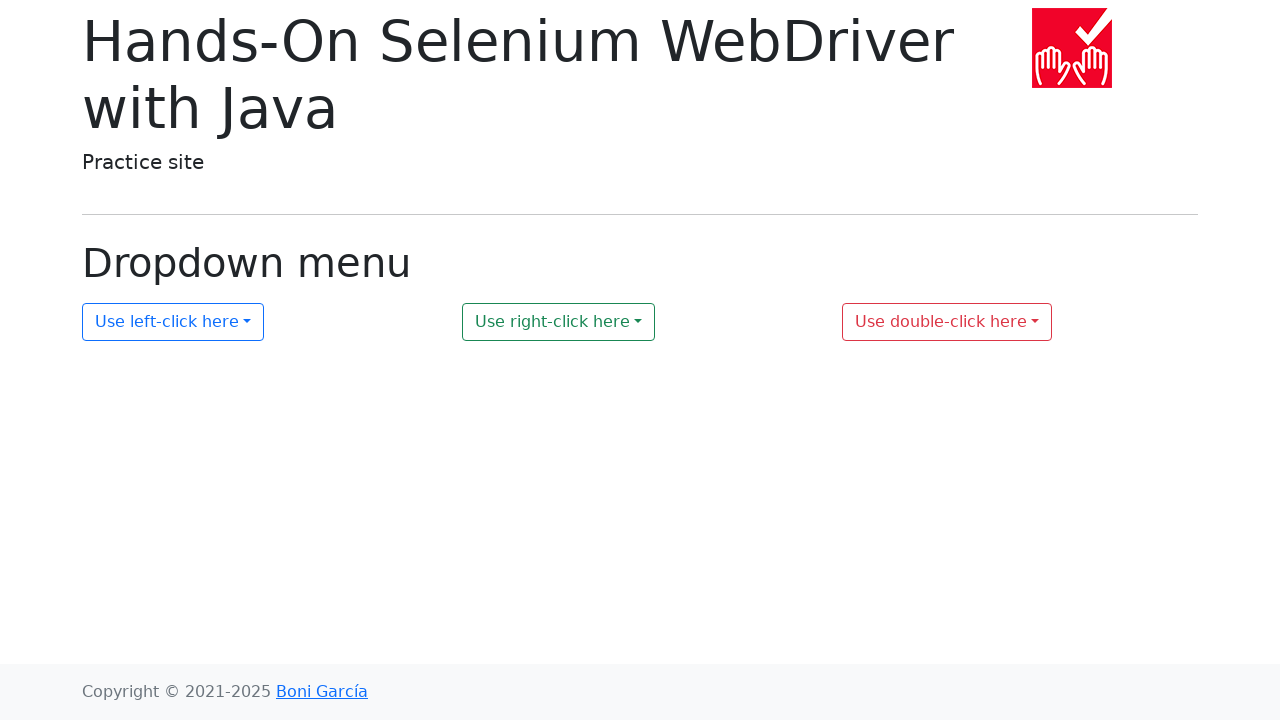